Tests a contact form by filling out name and message fields, then clicking the submit button multiple times

Starting URL: https://ultimateqa.com/filling-out-forms/

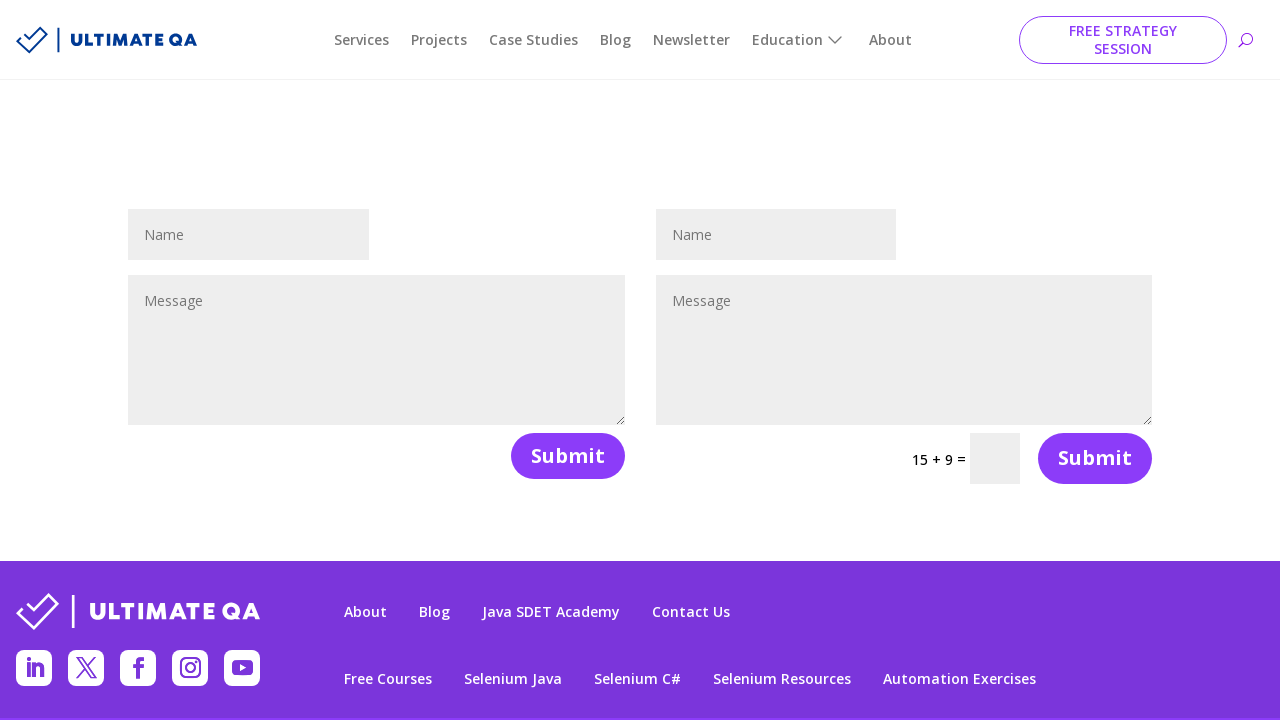

Filled name field with 'Teste' on #et_pb_contact_name_0
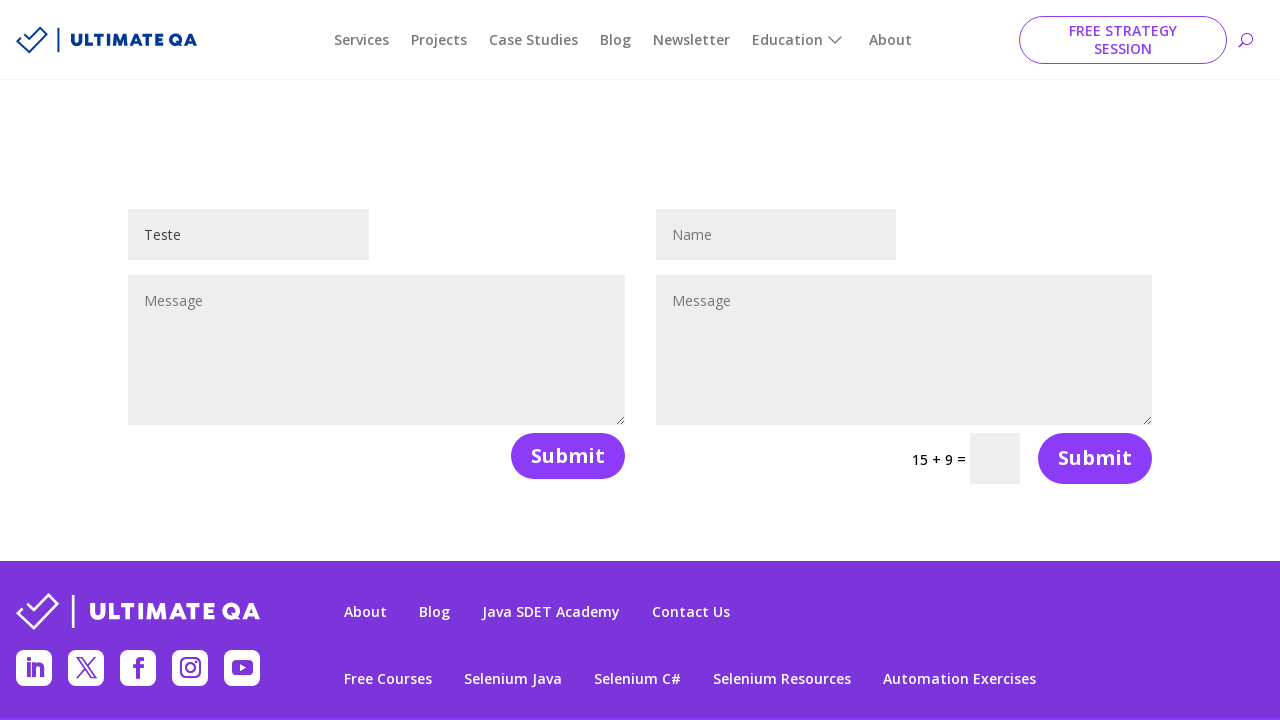

Filled message field with 'Teste1' on #et_pb_contact_message_0
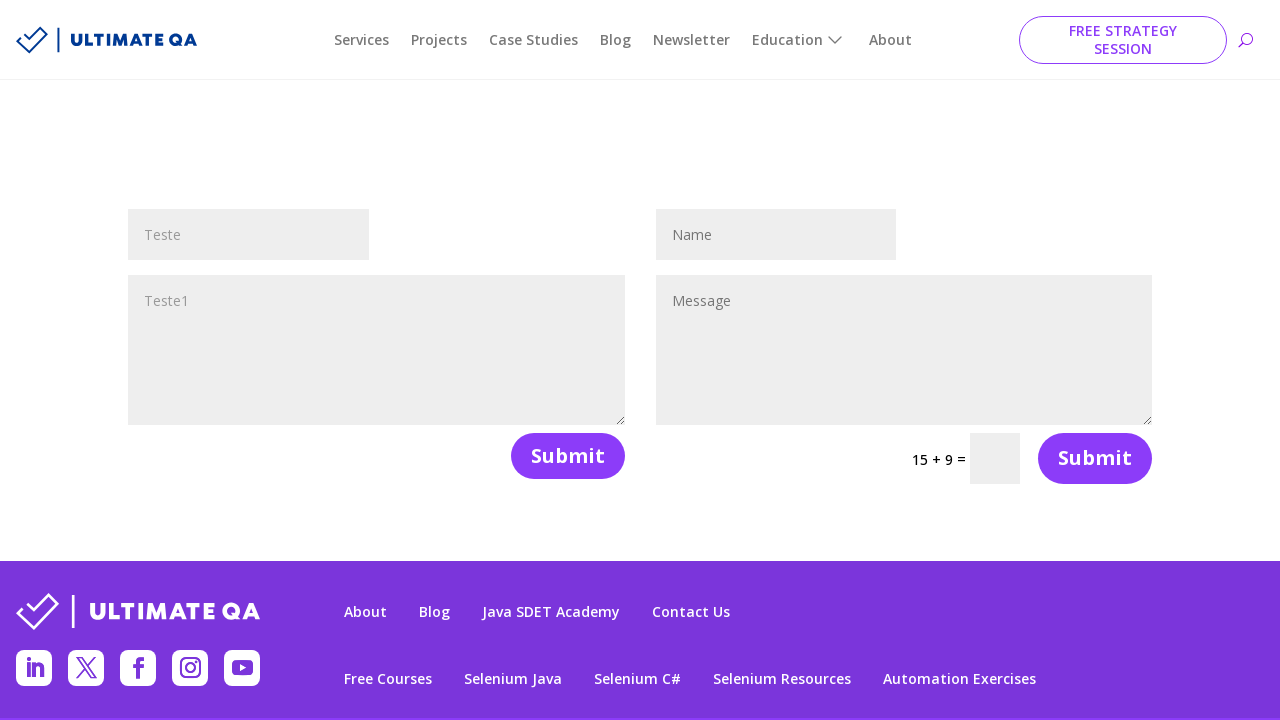

Submit button became visible
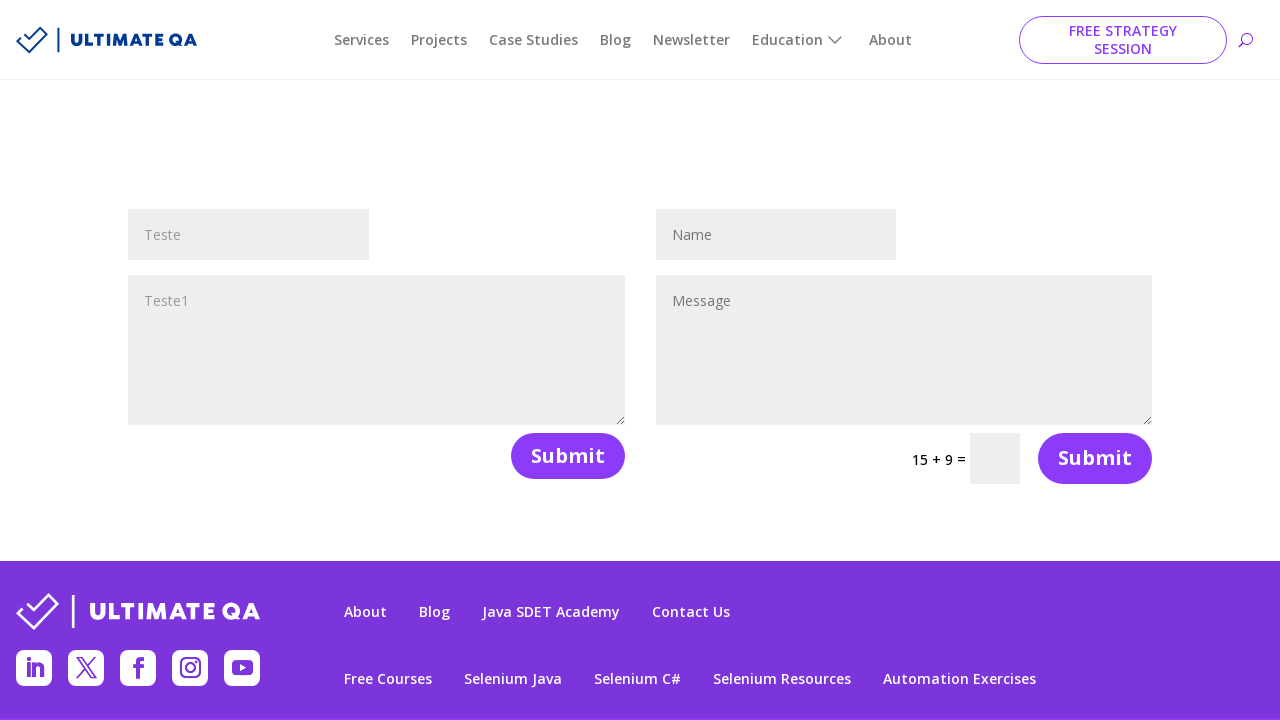

Clicked submit button (first time) at (568, 456) on button[name='et_builder_submit_button']
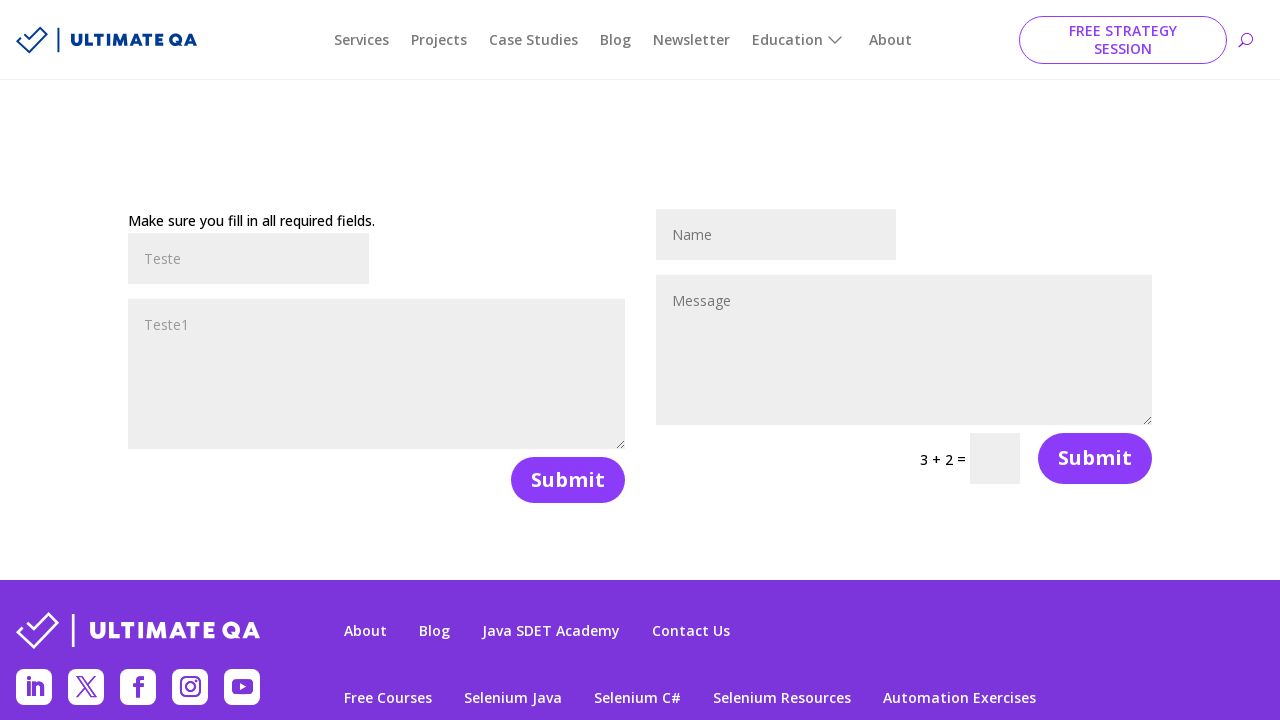

Submit button became visible again
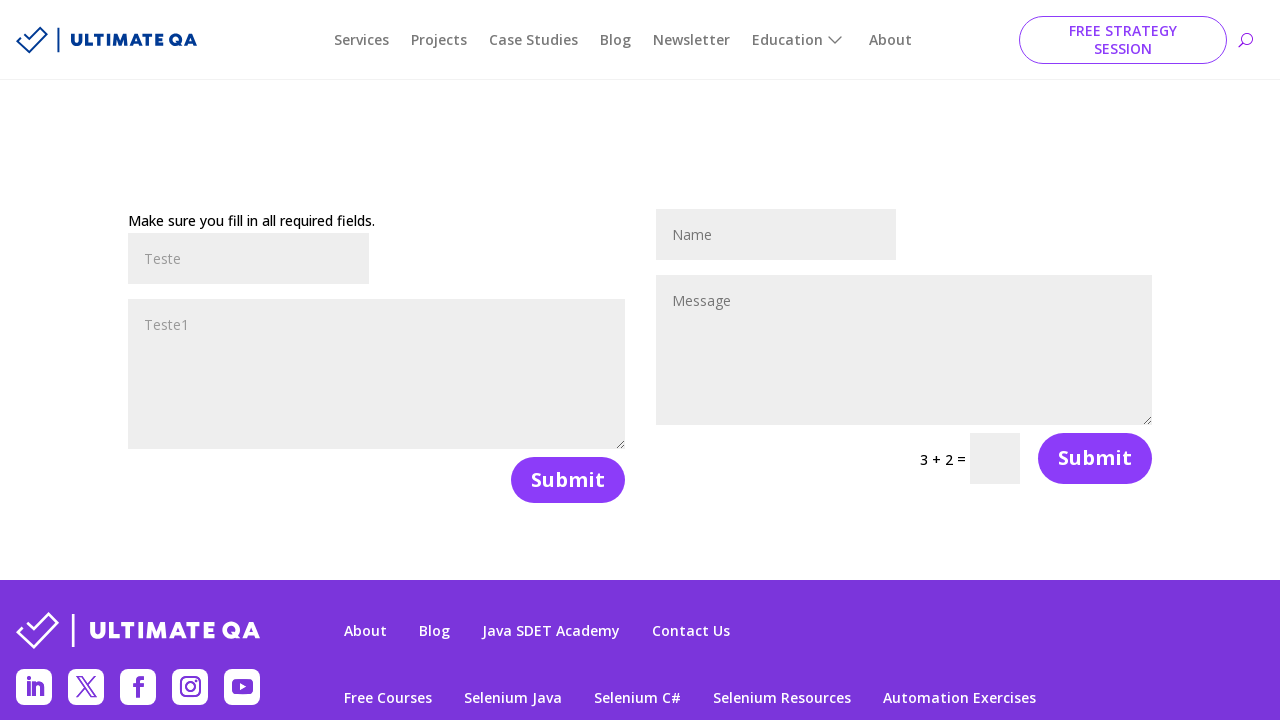

Clicked submit button (second time) at (568, 480) on button[name='et_builder_submit_button']
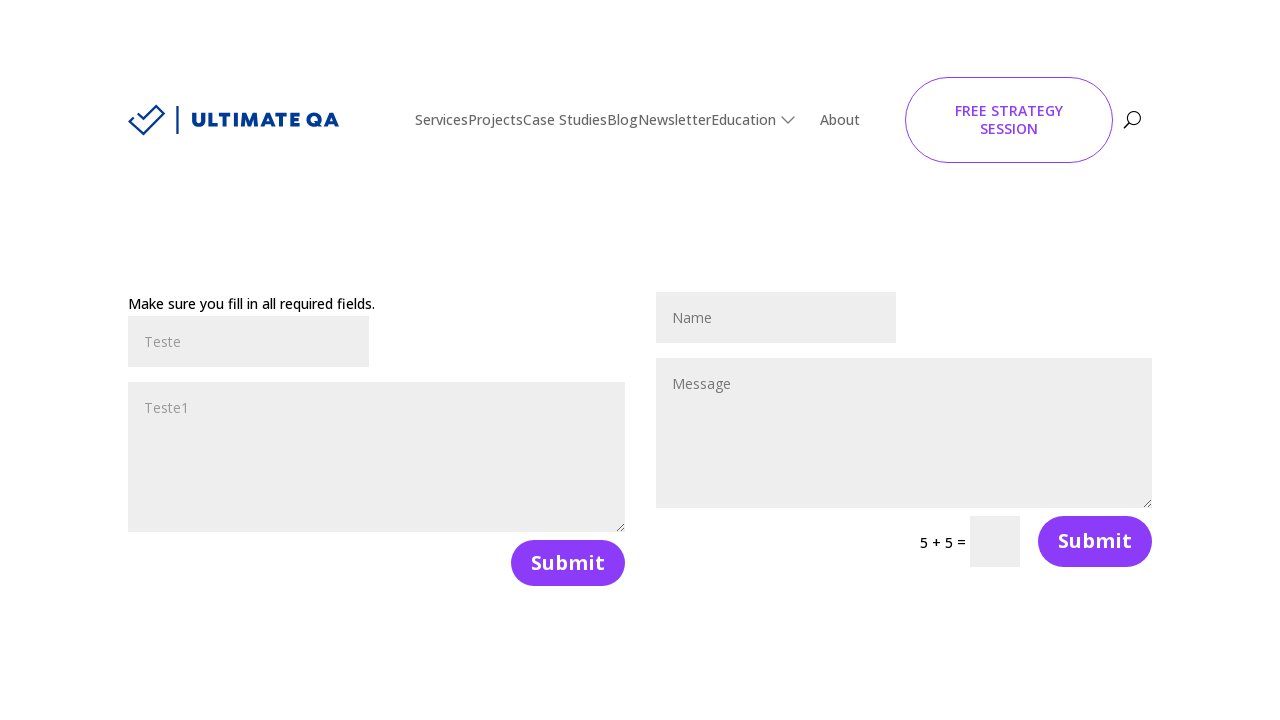

Submit button became visible again
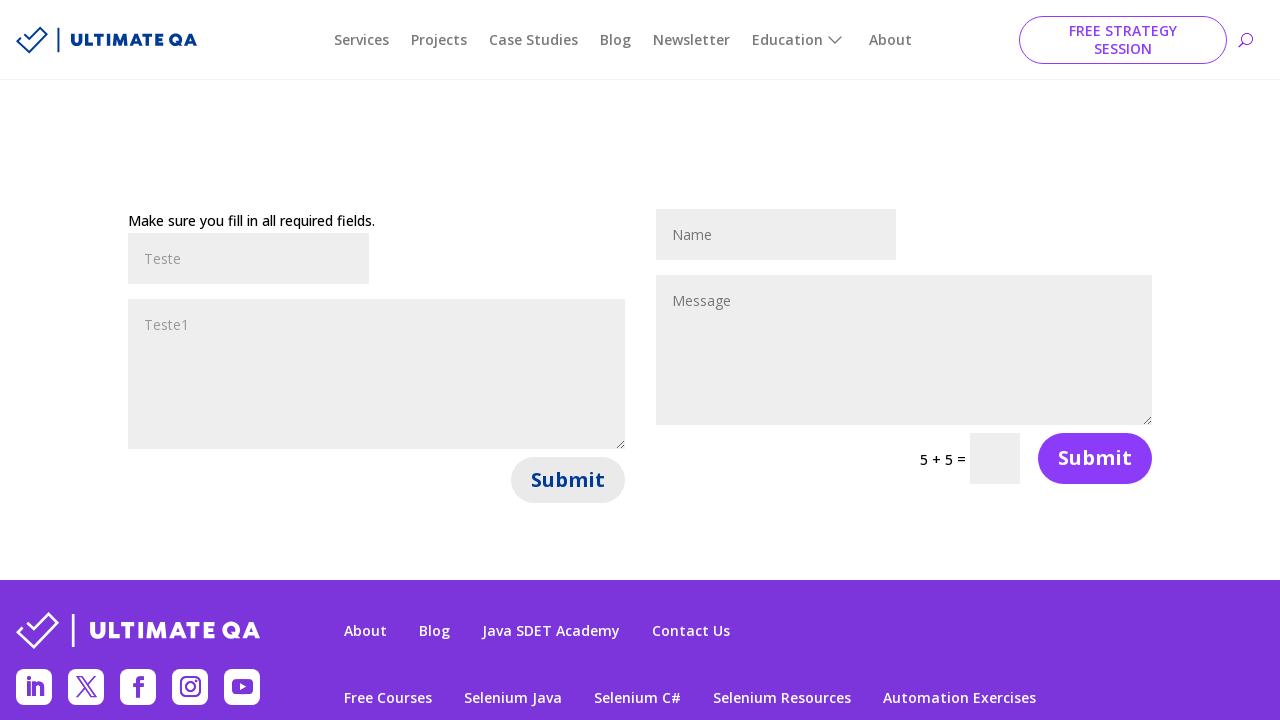

Clicked submit button (third time) at (568, 480) on button[name='et_builder_submit_button']
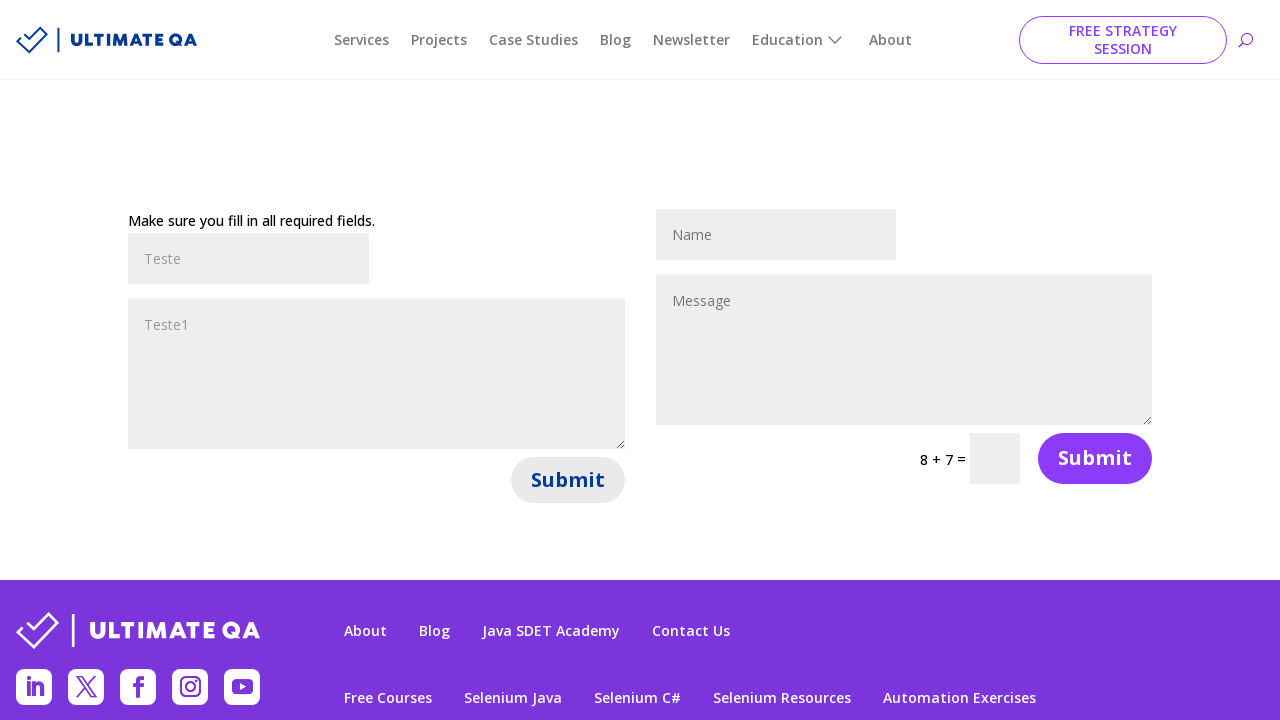

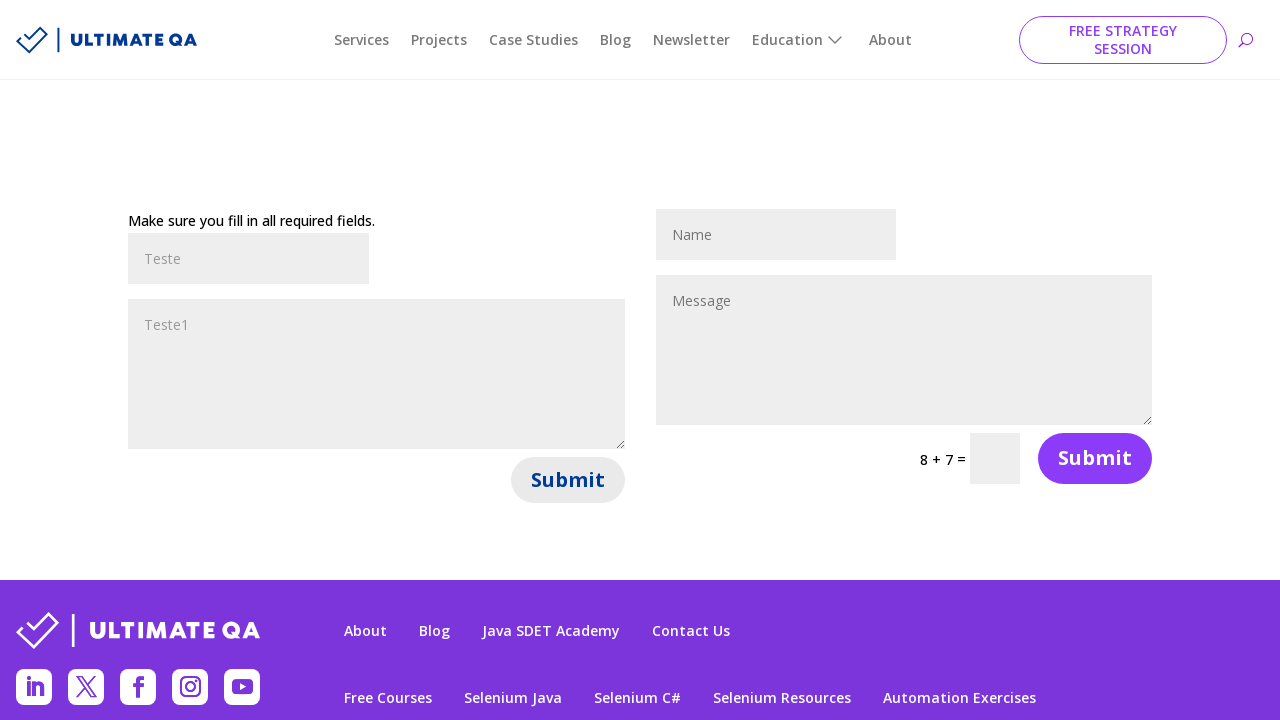